Tests a simple form demo by entering text into an input field, clicking a button to display the message, and verifying the output

Starting URL: https://www.lambdatest.com/selenium-playground/simple-form-demo

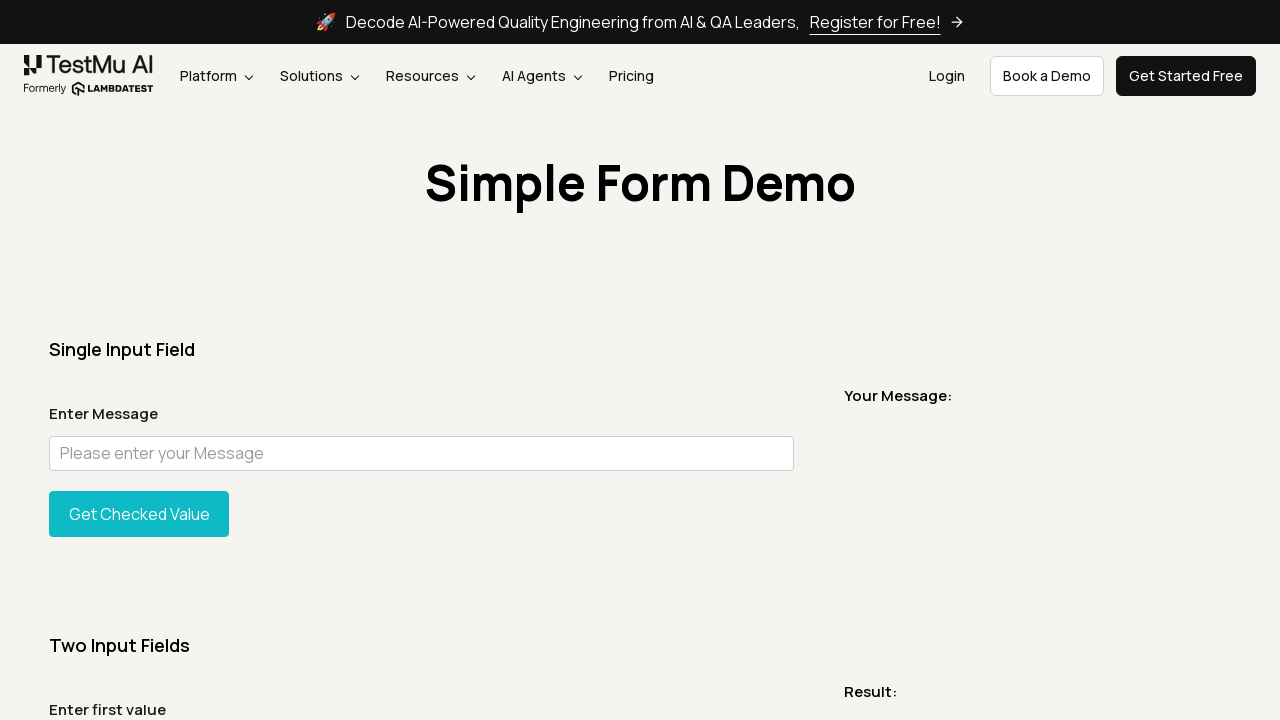

Entered 'Welcome to LambdaTest' into the message input field on #user-message
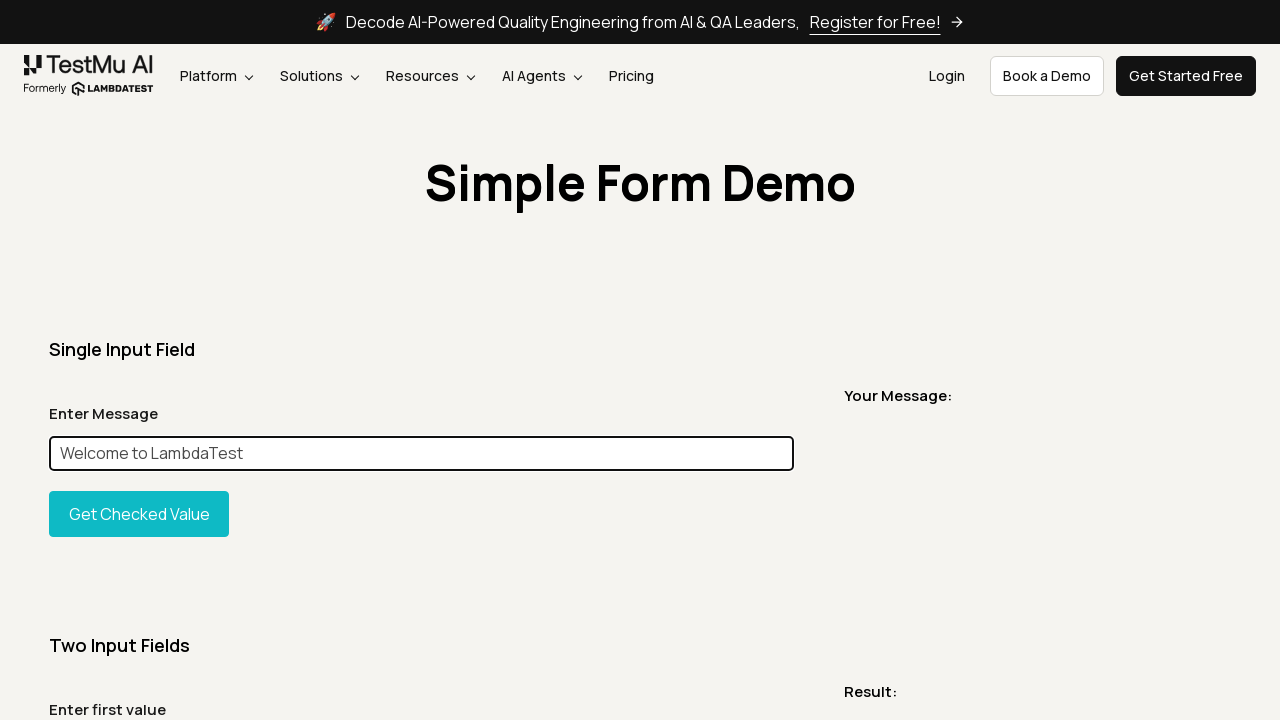

Clicked the Show Message button to display the entered text at (139, 514) on #showInput
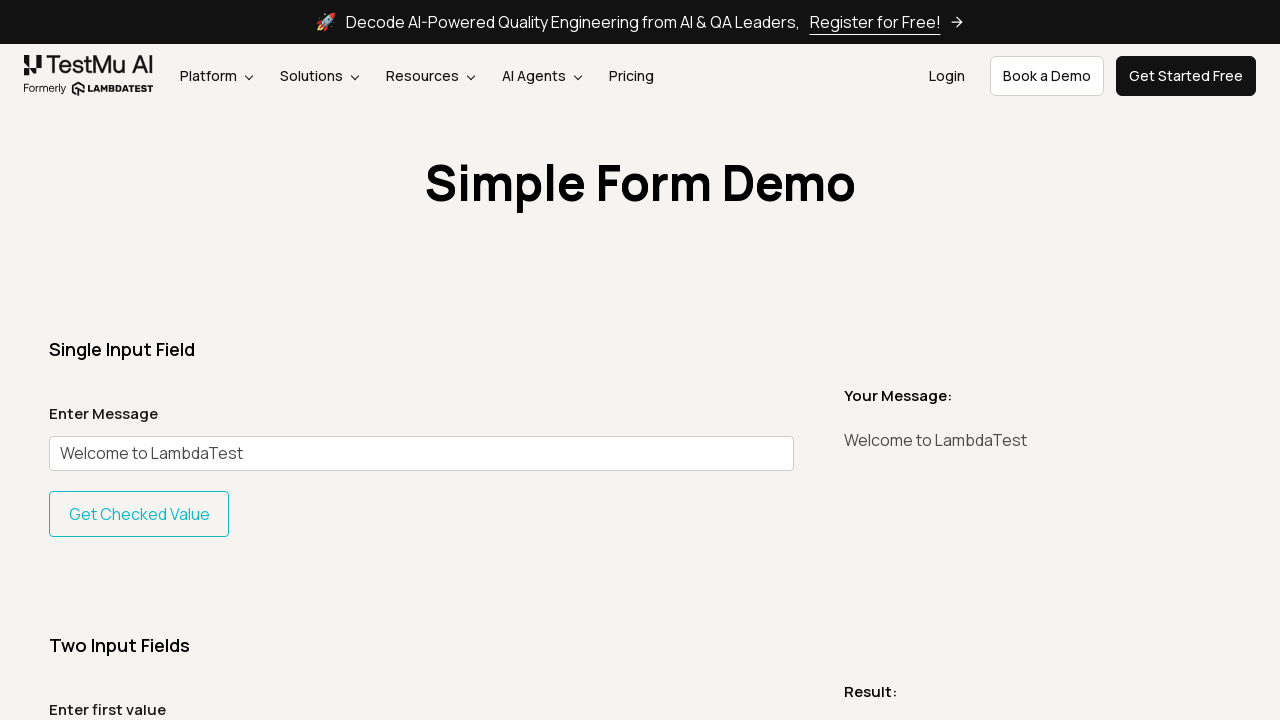

Message output element loaded and became visible
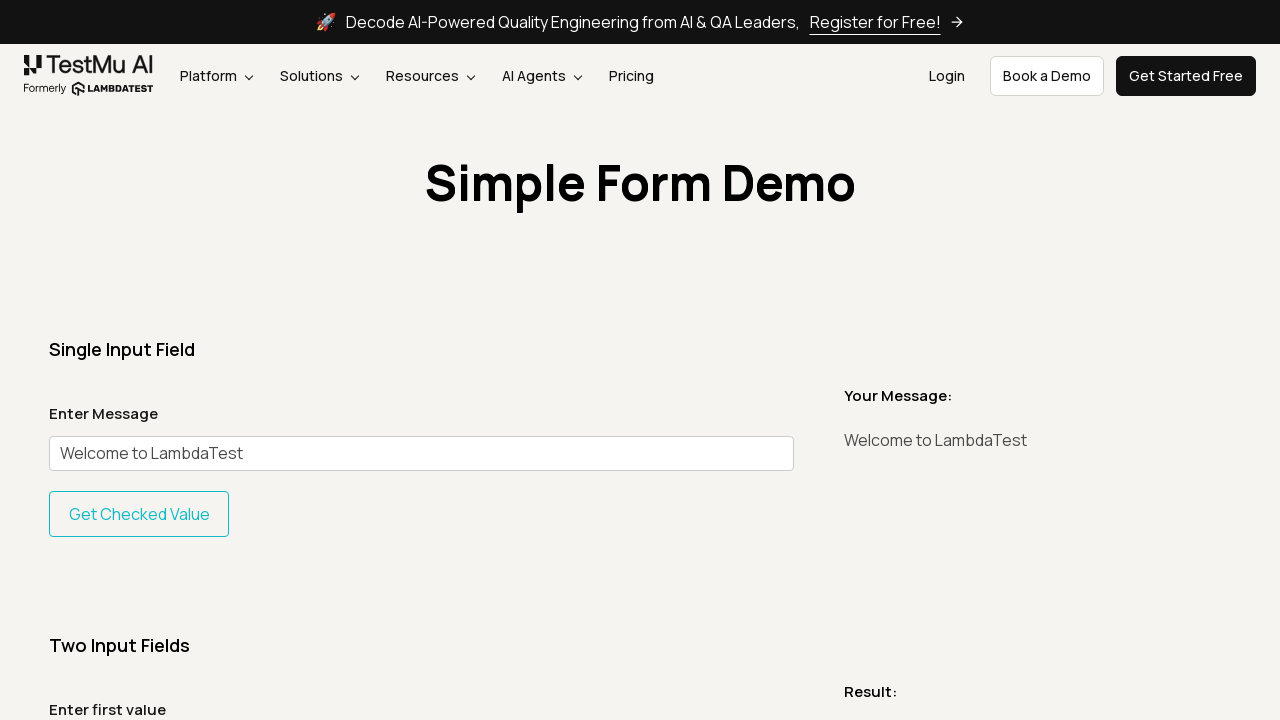

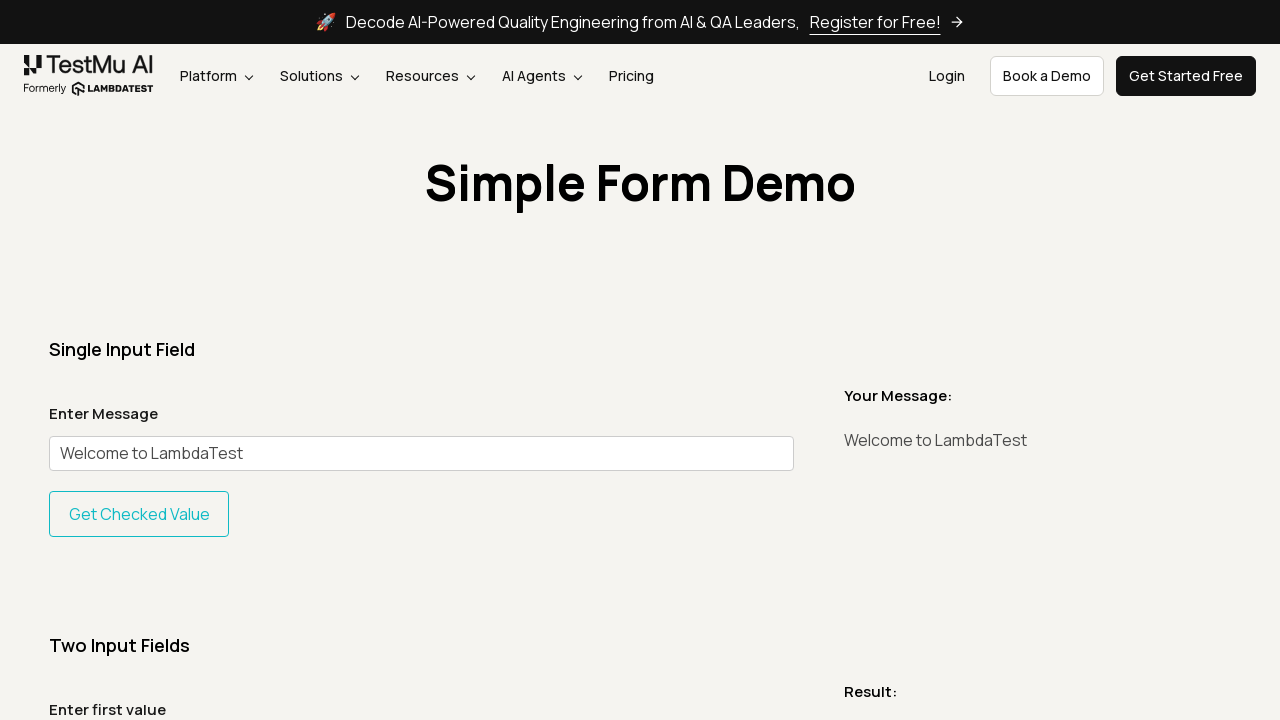